Tests editing a todo item by double-clicking, filling new text, and pressing Enter.

Starting URL: https://demo.playwright.dev/todomvc

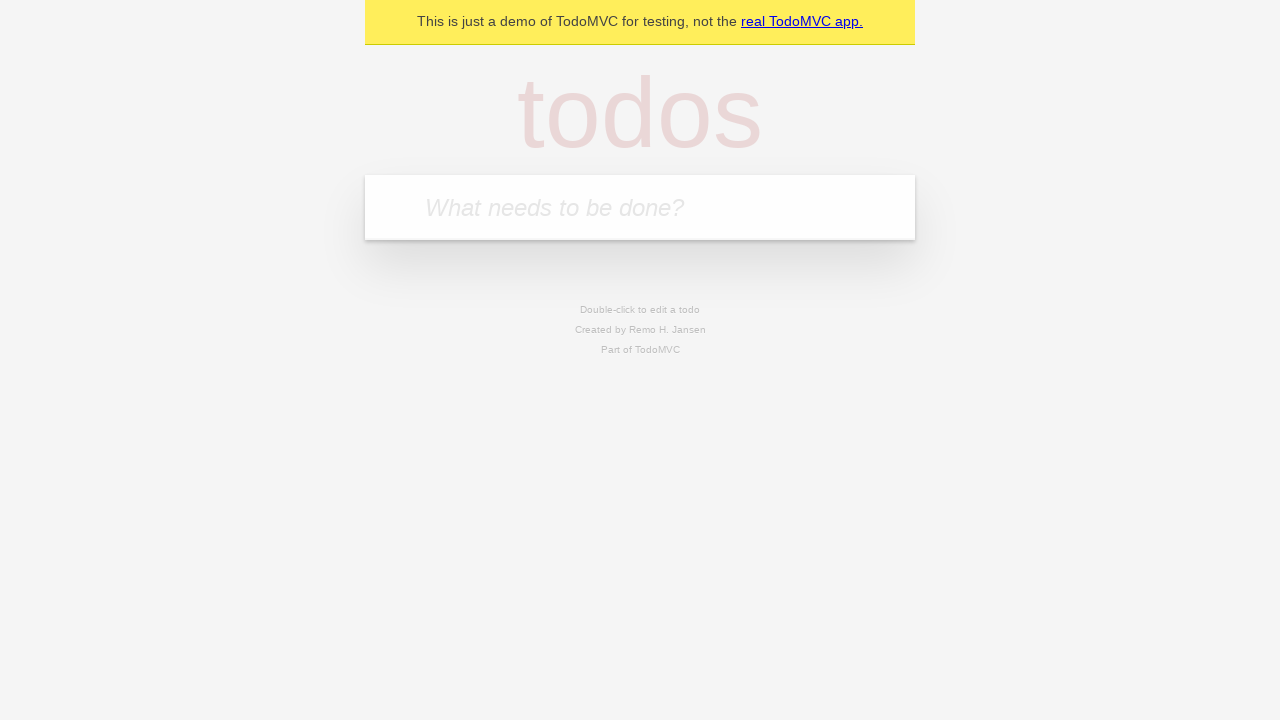

Filled todo input with 'buy some cheese' on internal:attr=[placeholder="What needs to be done?"i]
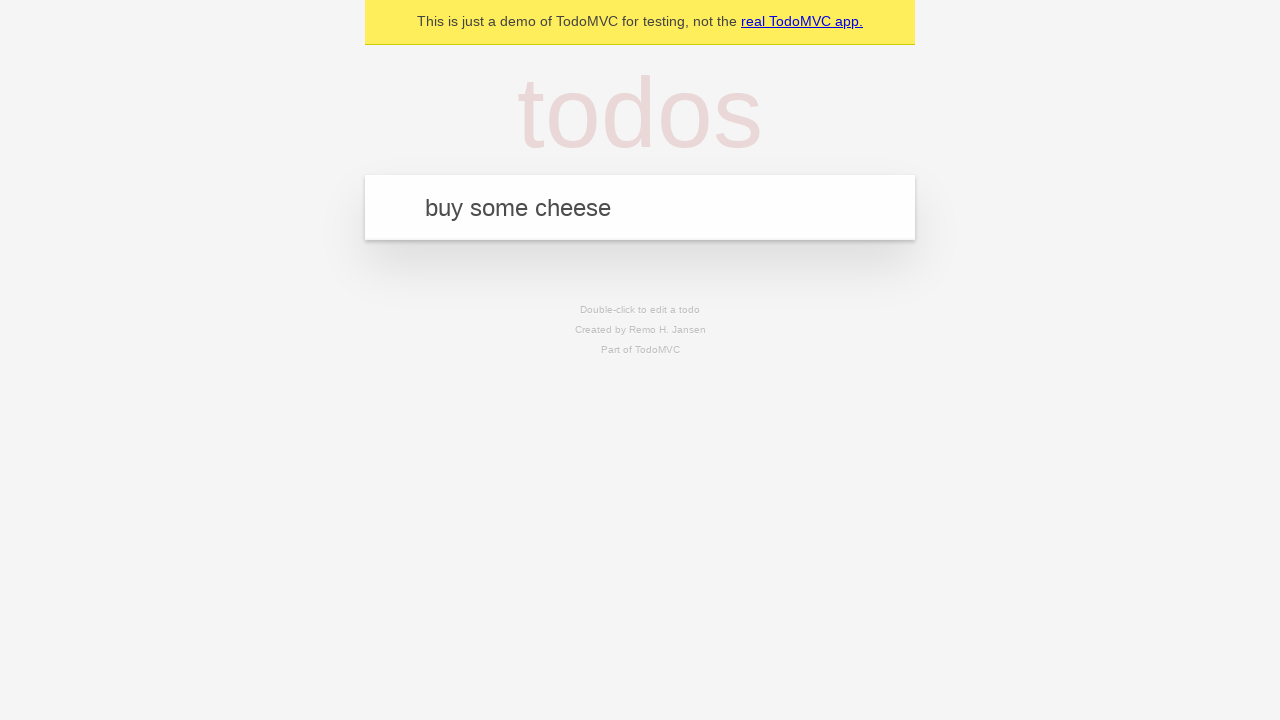

Pressed Enter to create first todo on internal:attr=[placeholder="What needs to be done?"i]
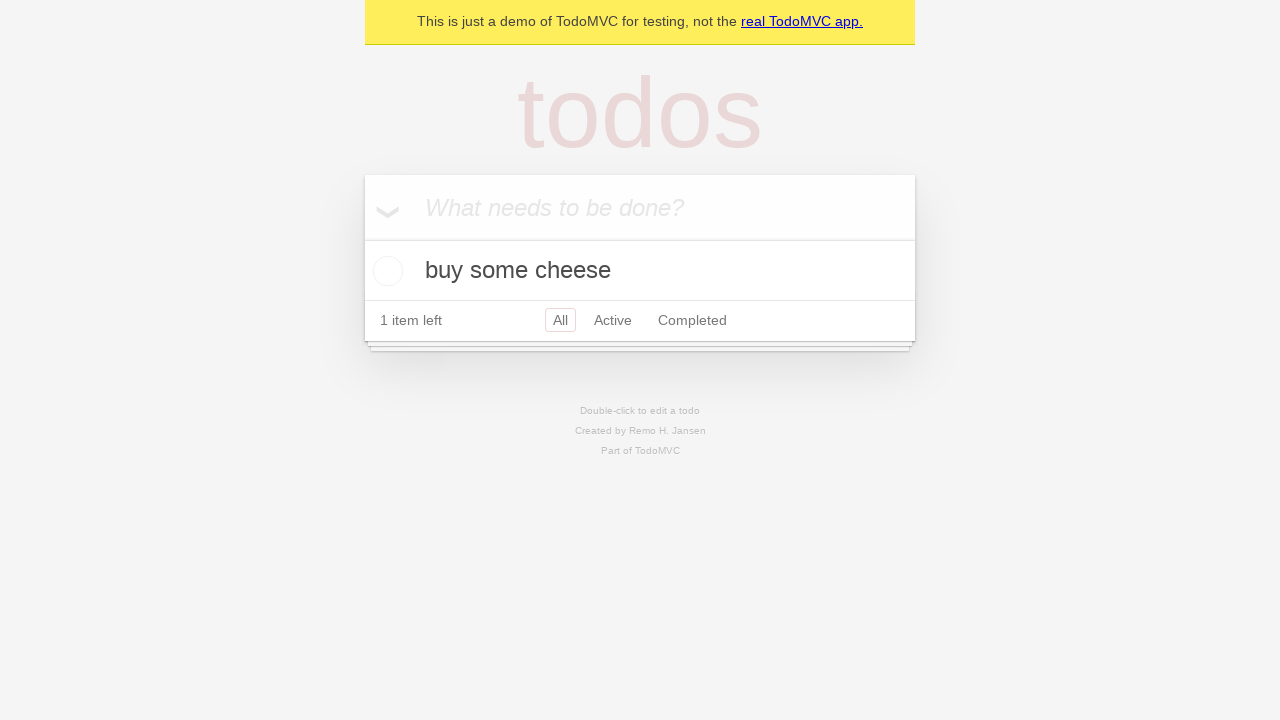

Filled todo input with 'feed the cat' on internal:attr=[placeholder="What needs to be done?"i]
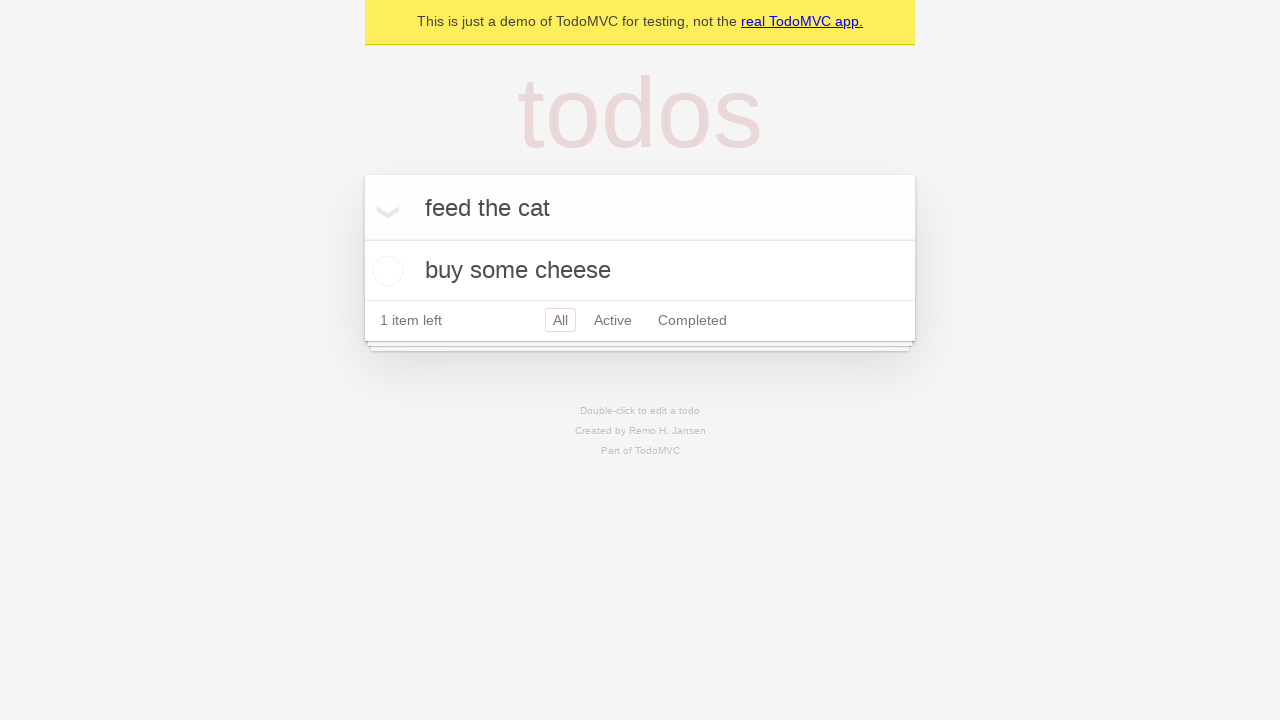

Pressed Enter to create second todo on internal:attr=[placeholder="What needs to be done?"i]
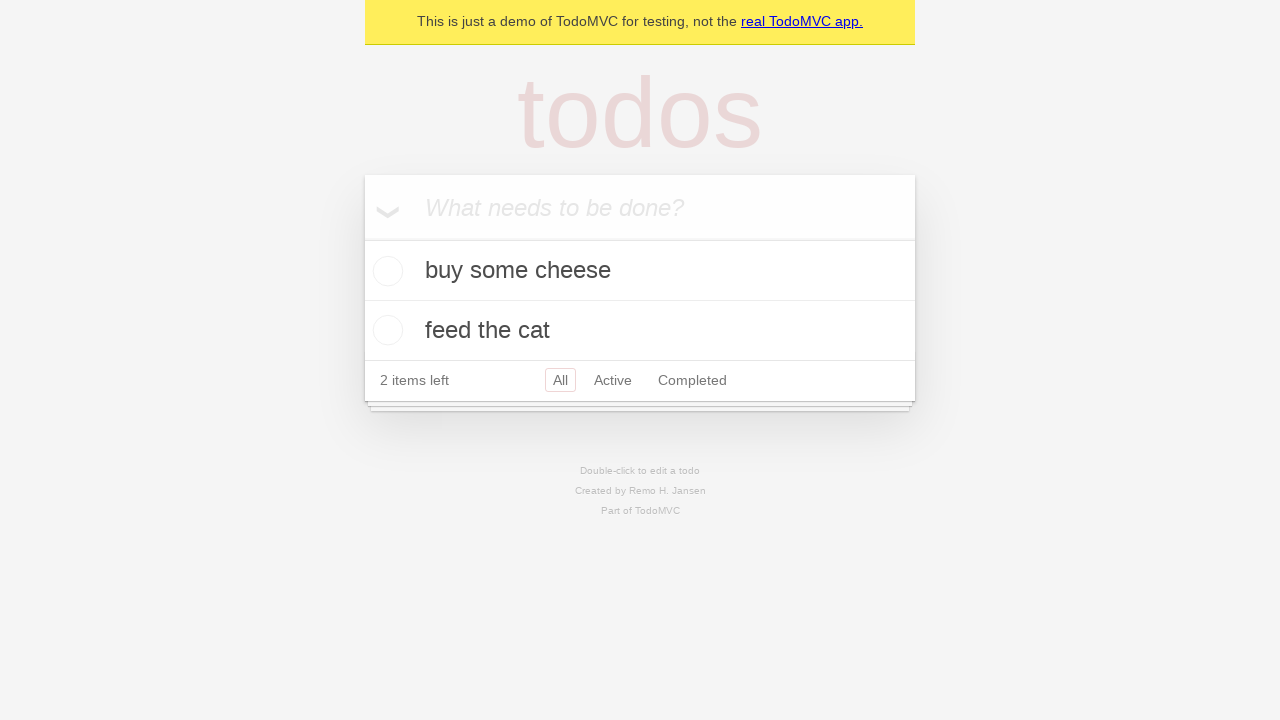

Filled todo input with 'book a doctors appointment' on internal:attr=[placeholder="What needs to be done?"i]
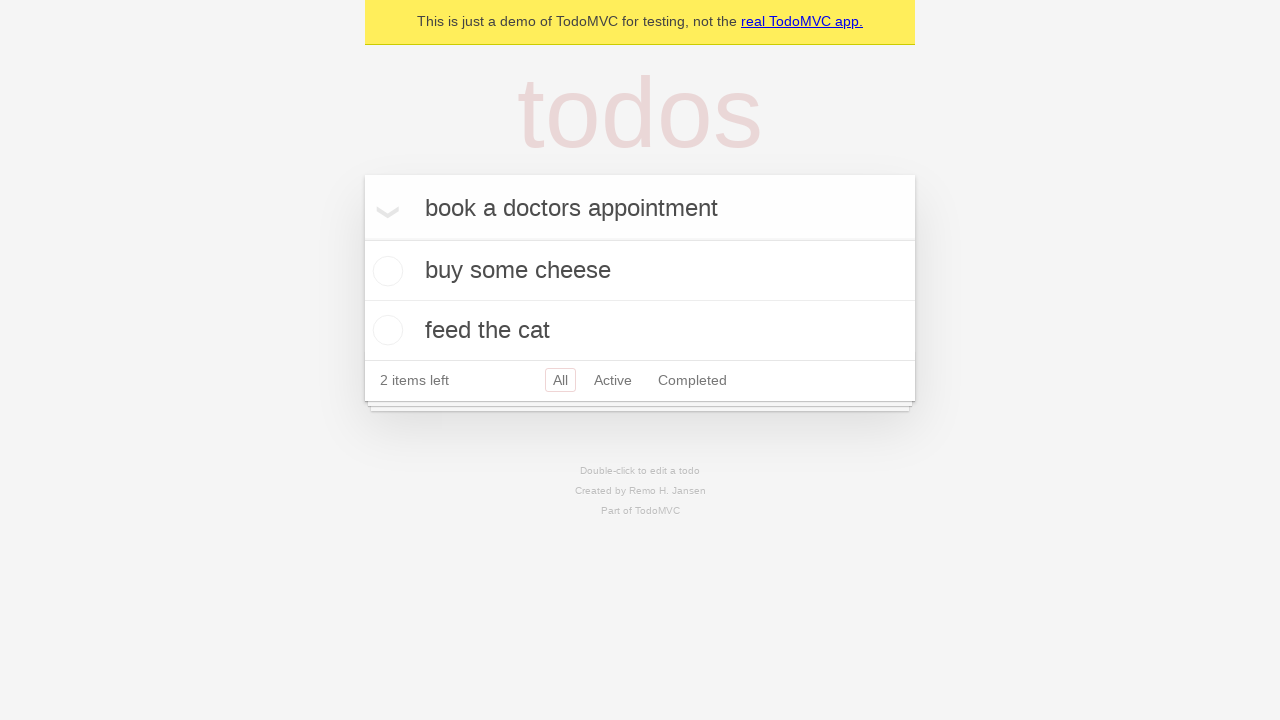

Pressed Enter to create third todo on internal:attr=[placeholder="What needs to be done?"i]
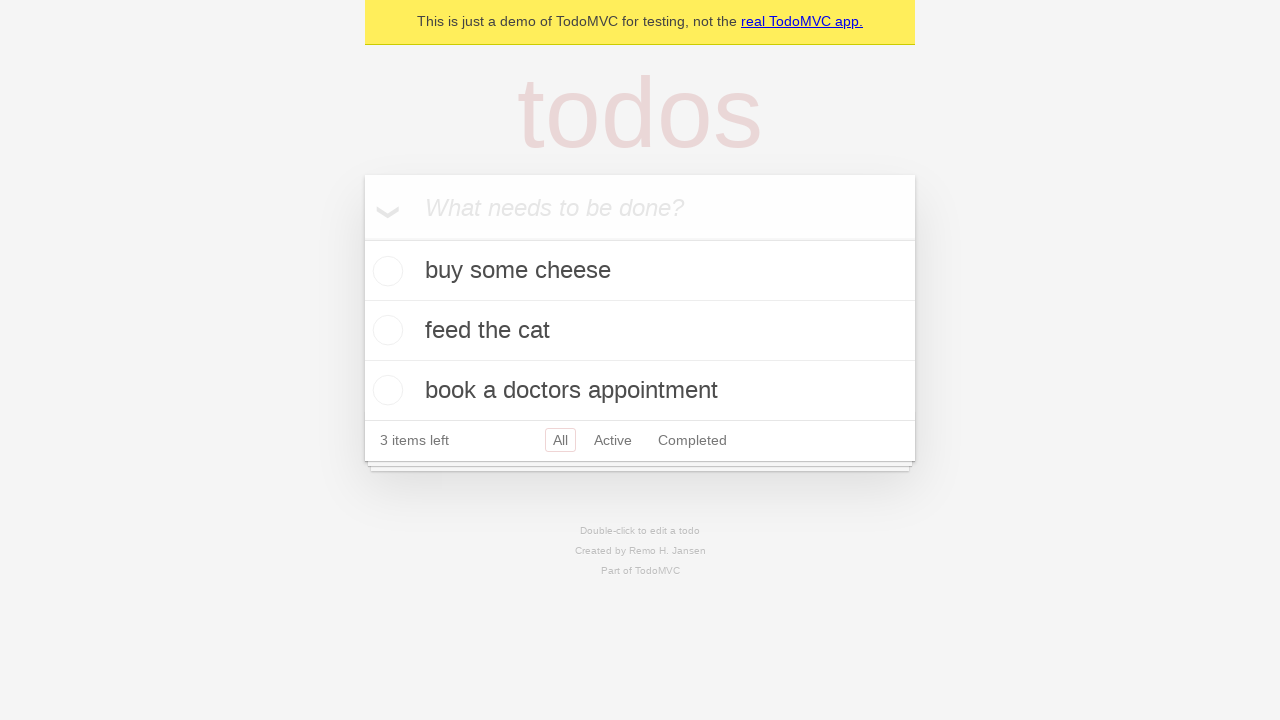

Double-clicked on second todo item to enter edit mode at (640, 331) on internal:testid=[data-testid="todo-item"s] >> nth=1
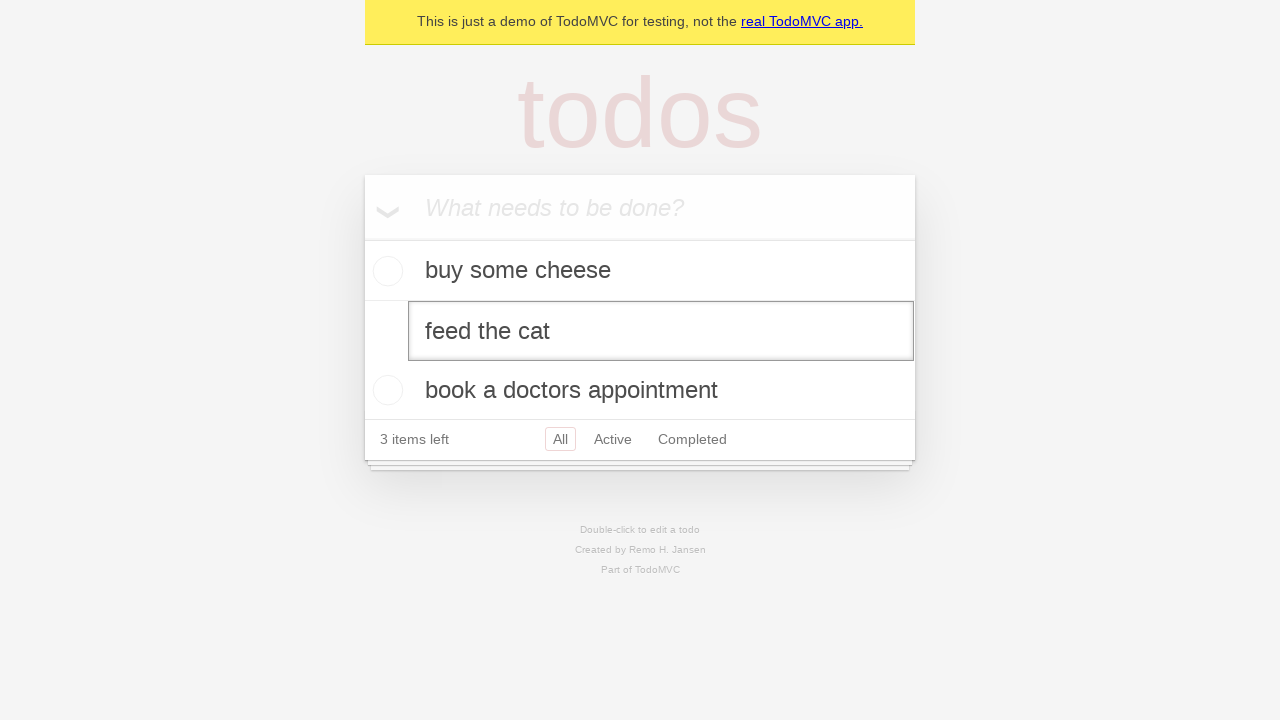

Filled edit textbox with 'buy some sausages' on internal:testid=[data-testid="todo-item"s] >> nth=1 >> internal:role=textbox[nam
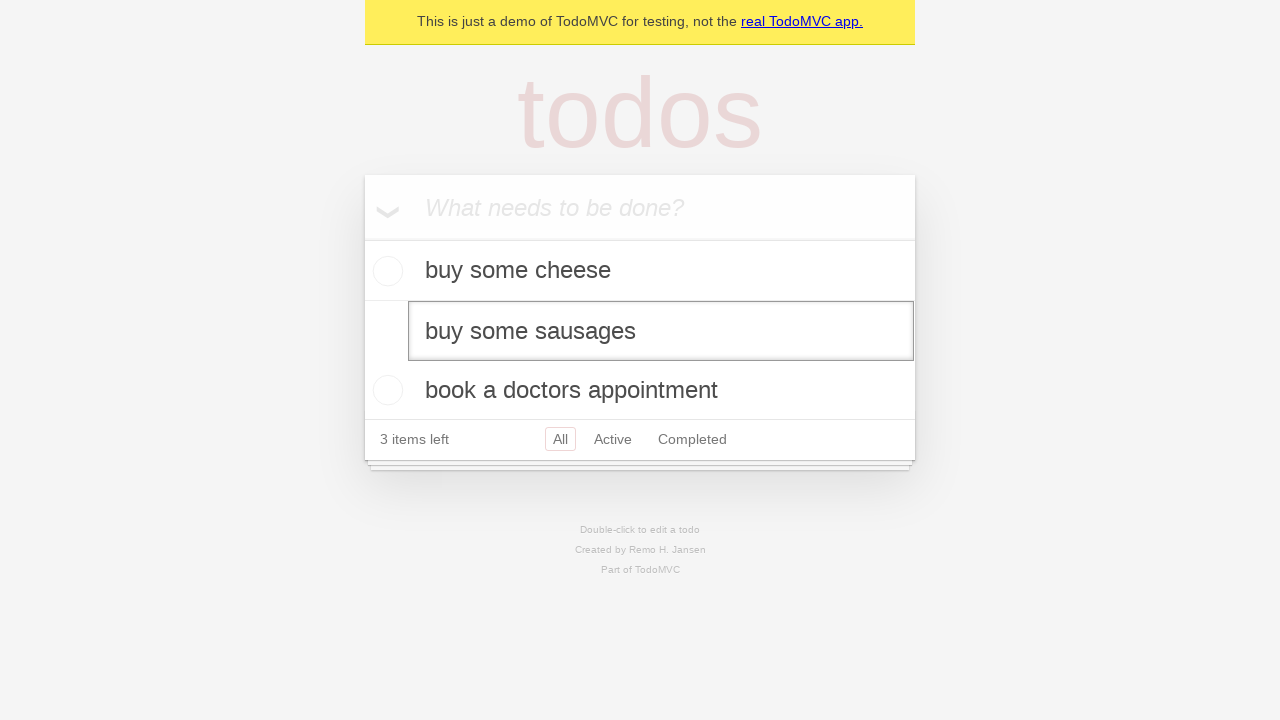

Pressed Enter to save the edited todo item on internal:testid=[data-testid="todo-item"s] >> nth=1 >> internal:role=textbox[nam
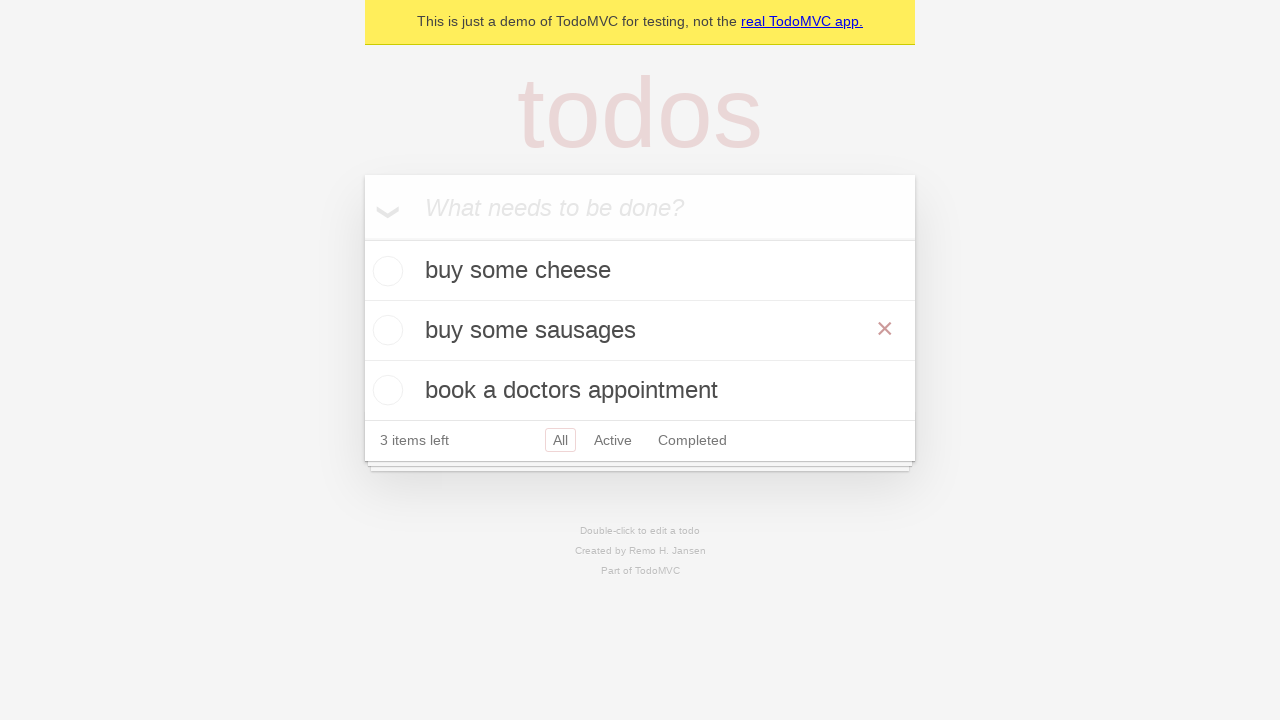

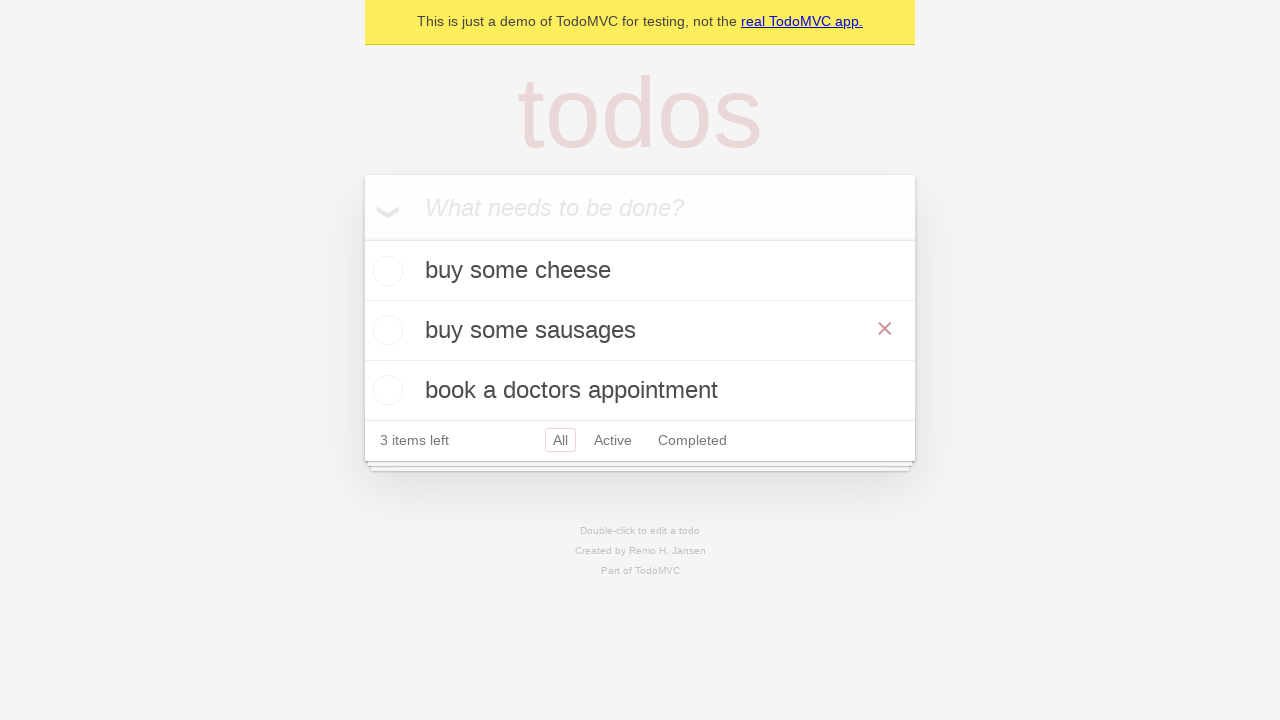